Tests passenger dropdown functionality by opening the passenger selector, incrementing adult count 4 times to reach 5 adults total, and verifying the displayed count

Starting URL: https://rahulshettyacademy.com/dropdownsPractise/

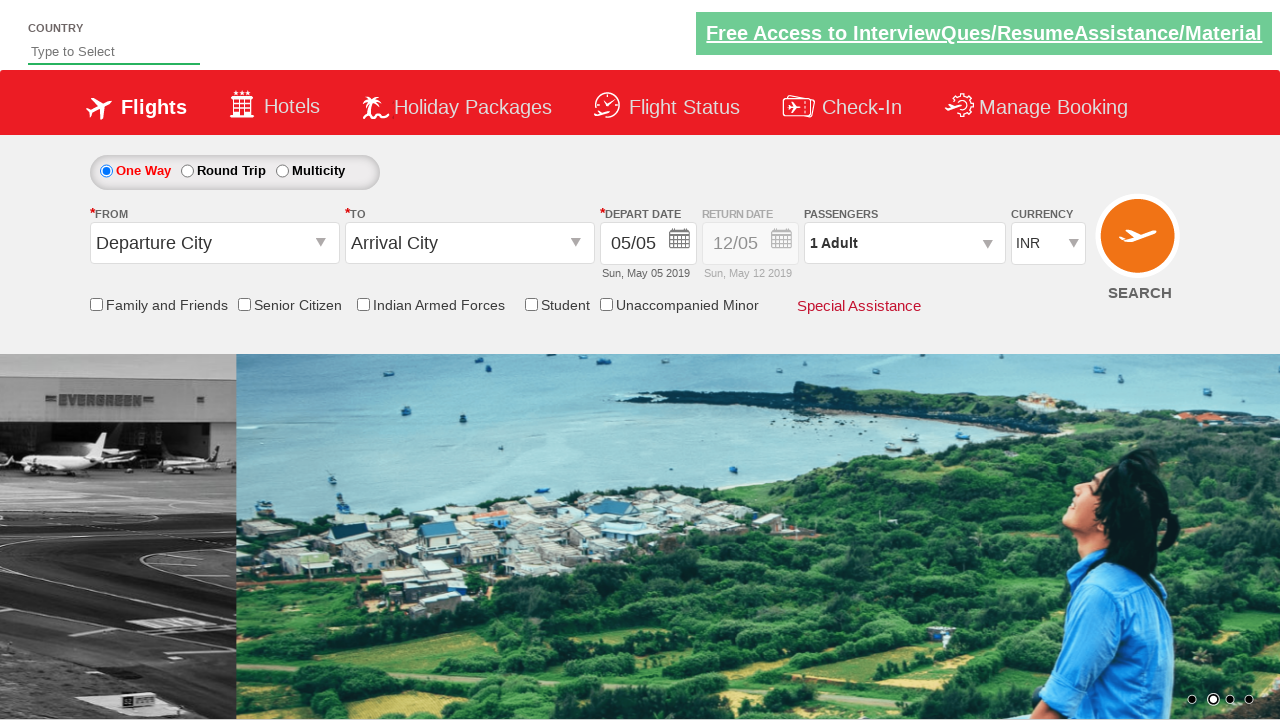

Clicked on passenger info dropdown to open it at (904, 243) on #divpaxinfo
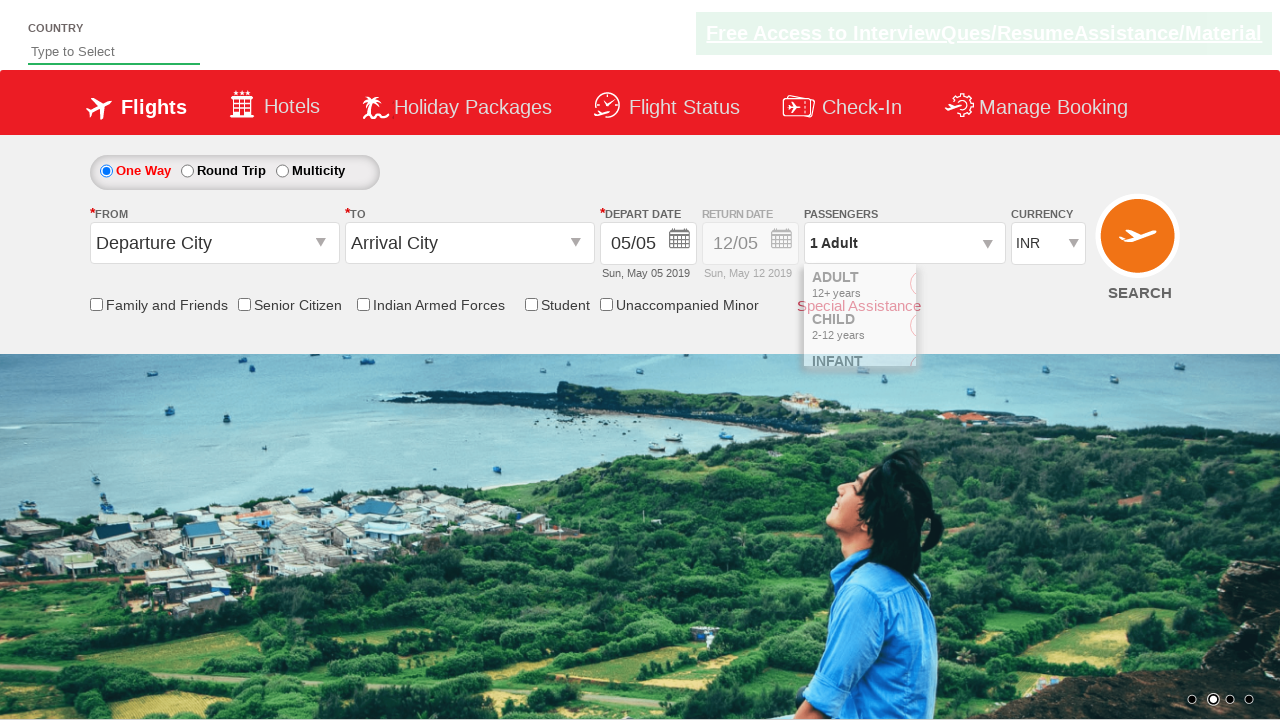

Increment adult button became visible
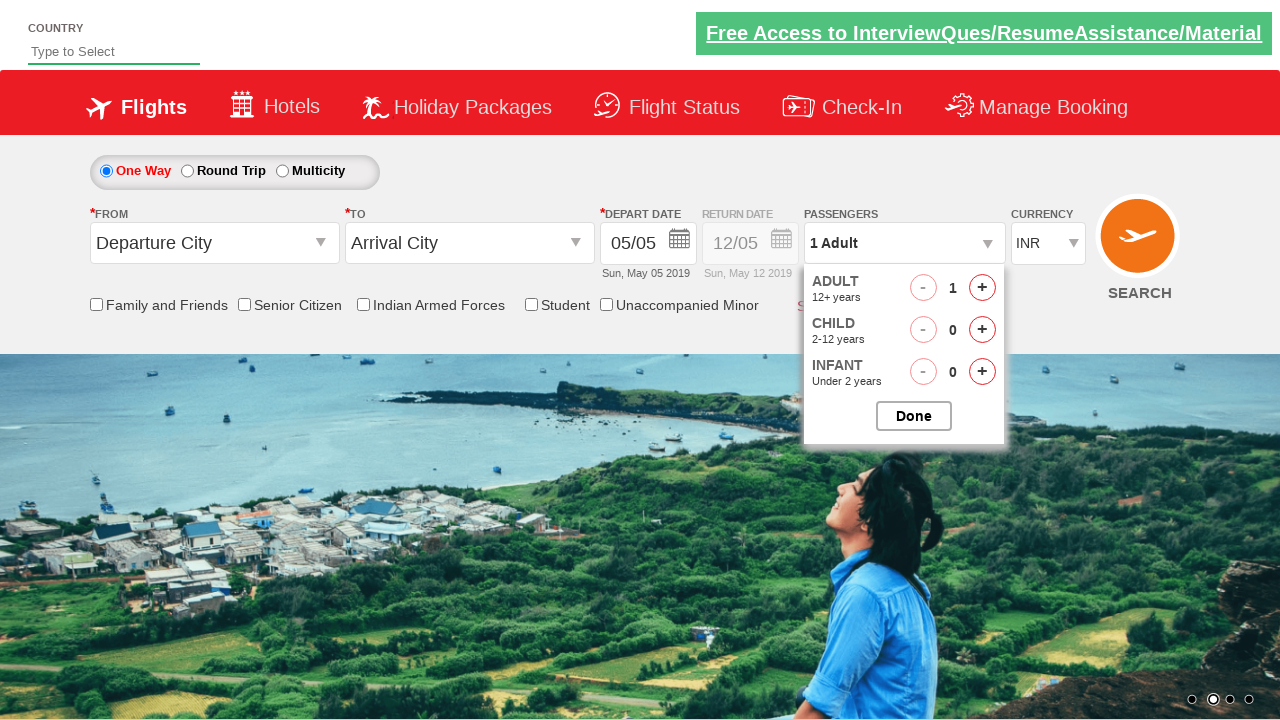

Clicked increment adult button at (982, 288) on #hrefIncAdt
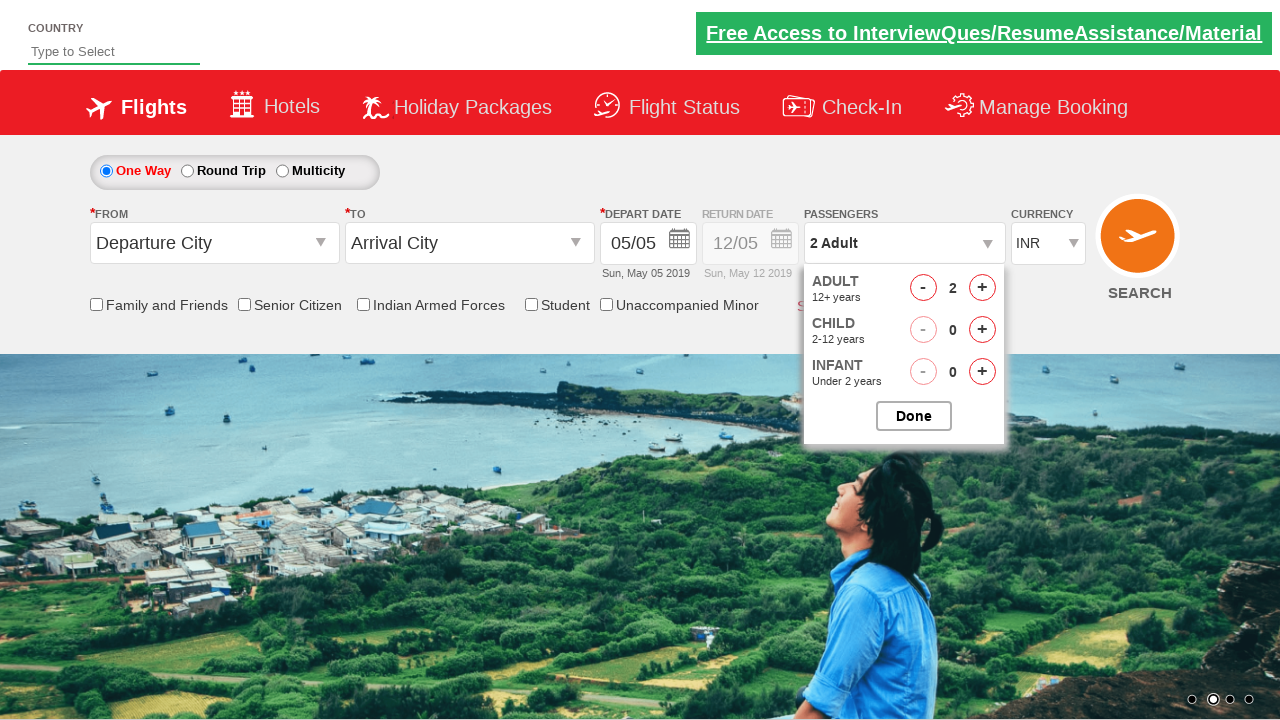

Clicked increment adult button at (982, 288) on #hrefIncAdt
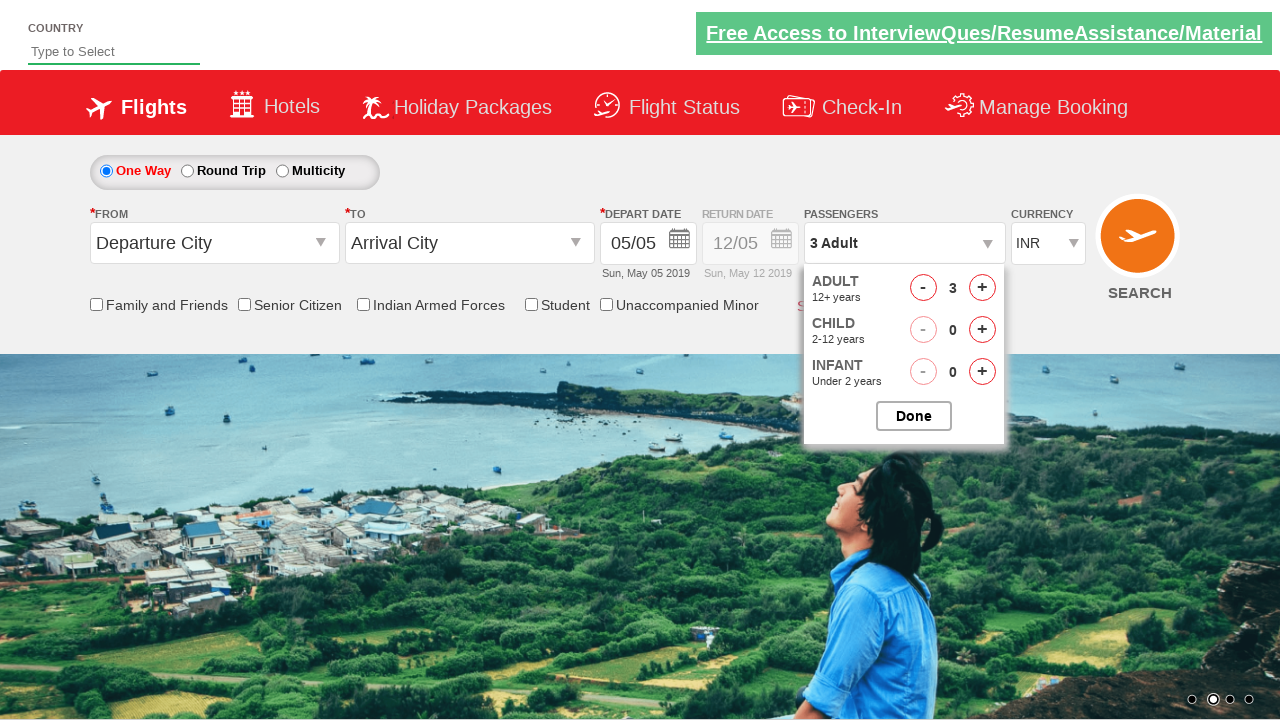

Clicked increment adult button at (982, 288) on #hrefIncAdt
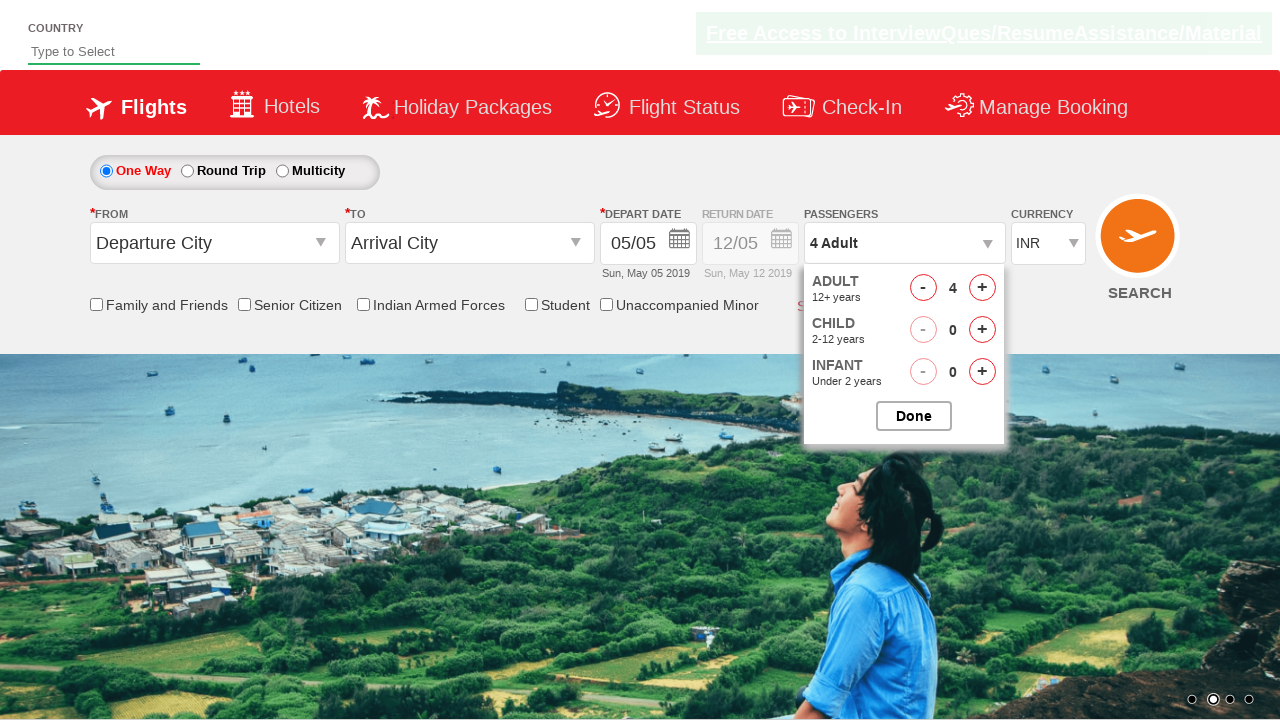

Clicked increment adult button at (982, 288) on #hrefIncAdt
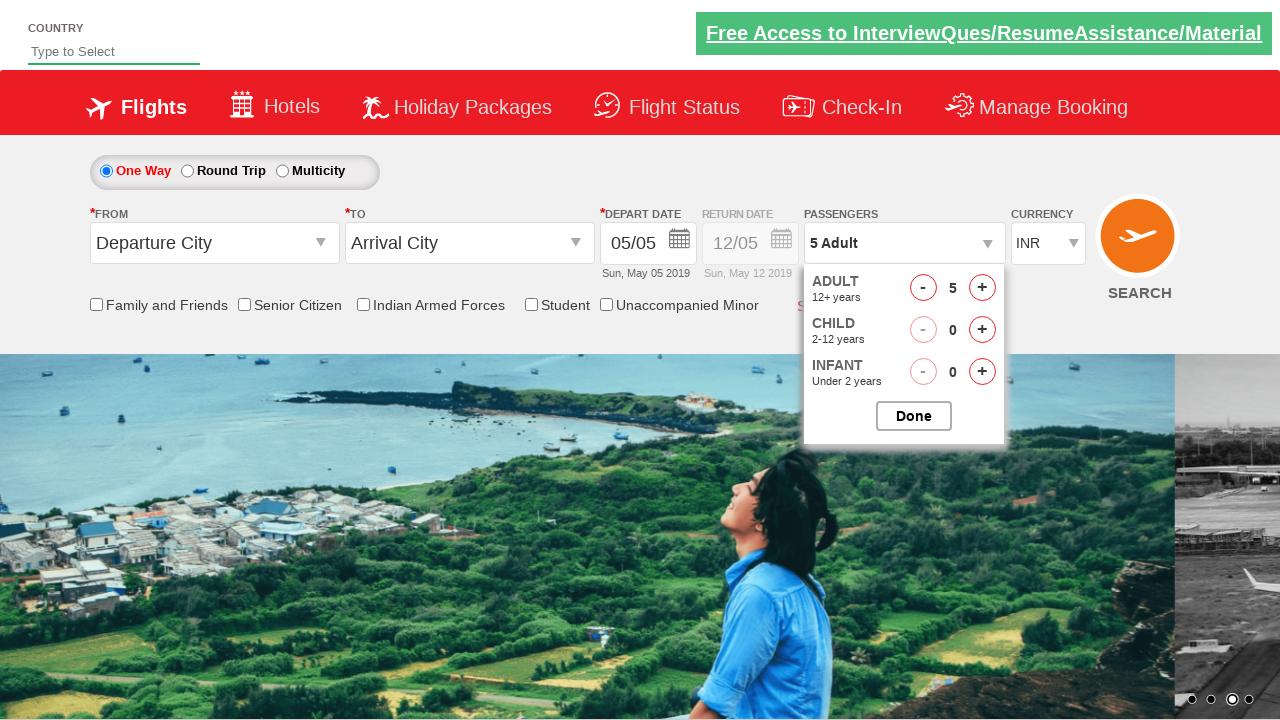

Closed the passenger options dropdown at (914, 416) on #btnclosepaxoption
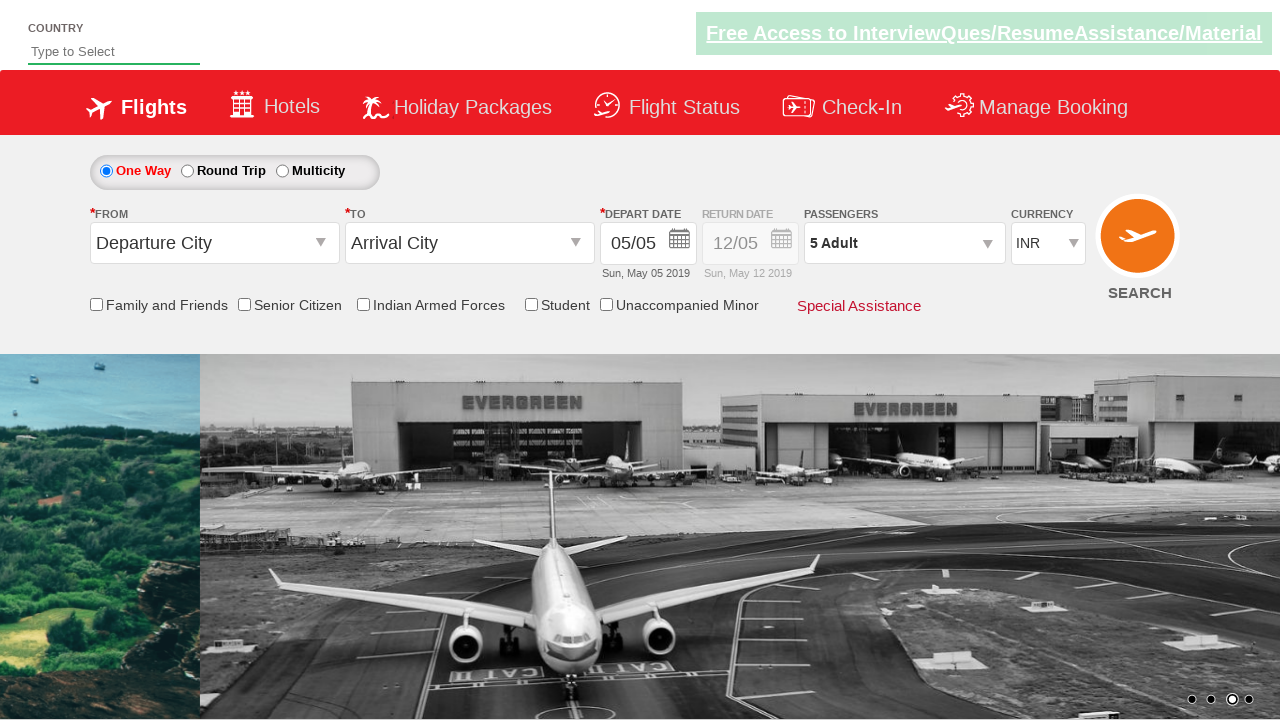

Passenger info dropdown is ready for verification
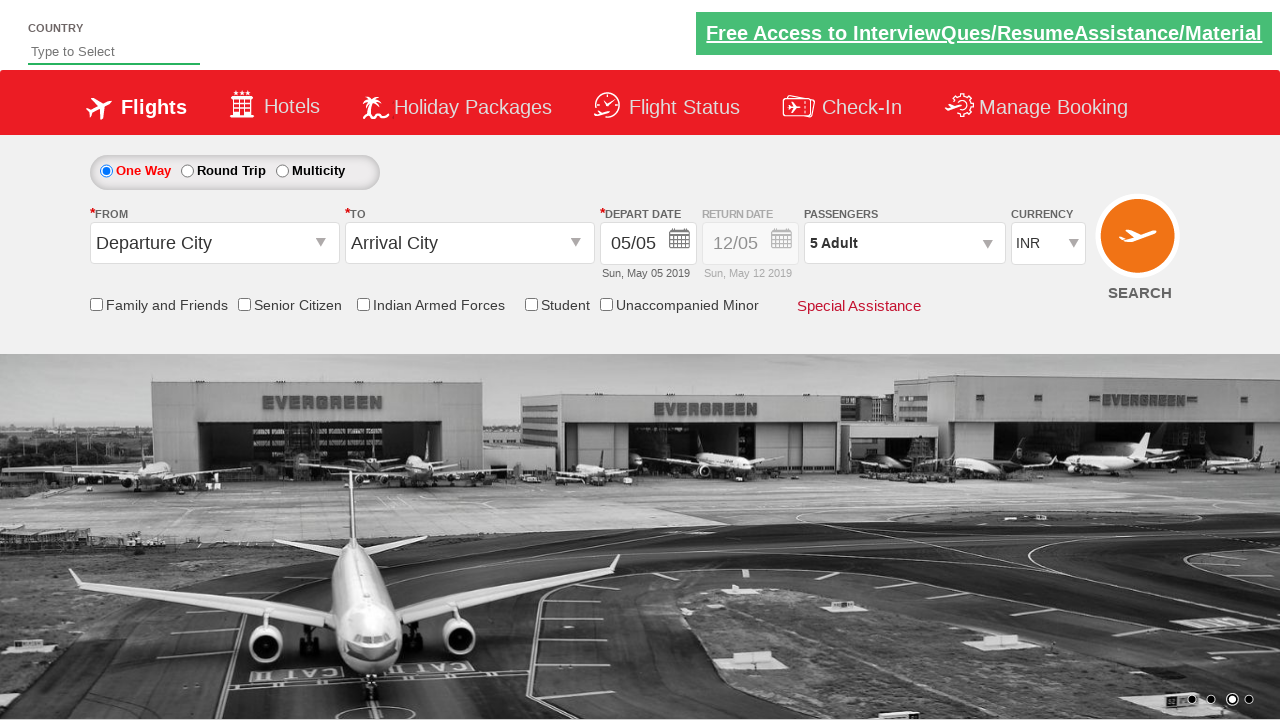

Verified passenger count displays '5 Adult'
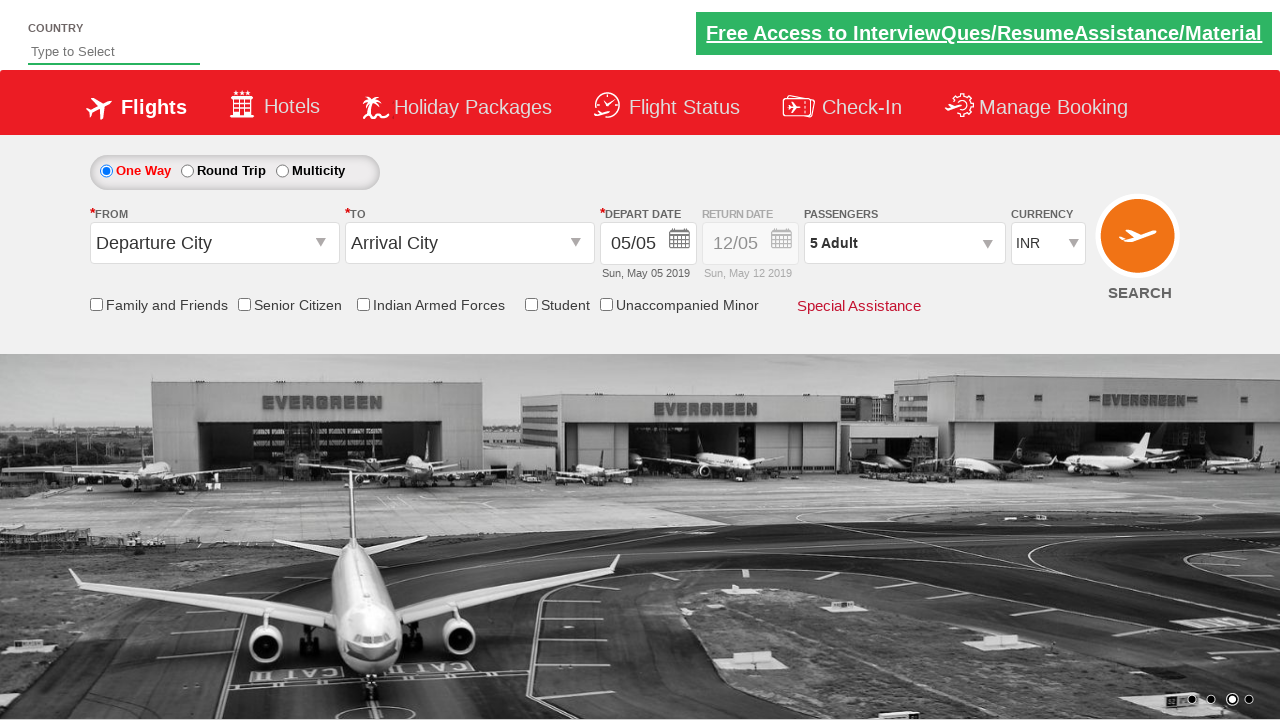

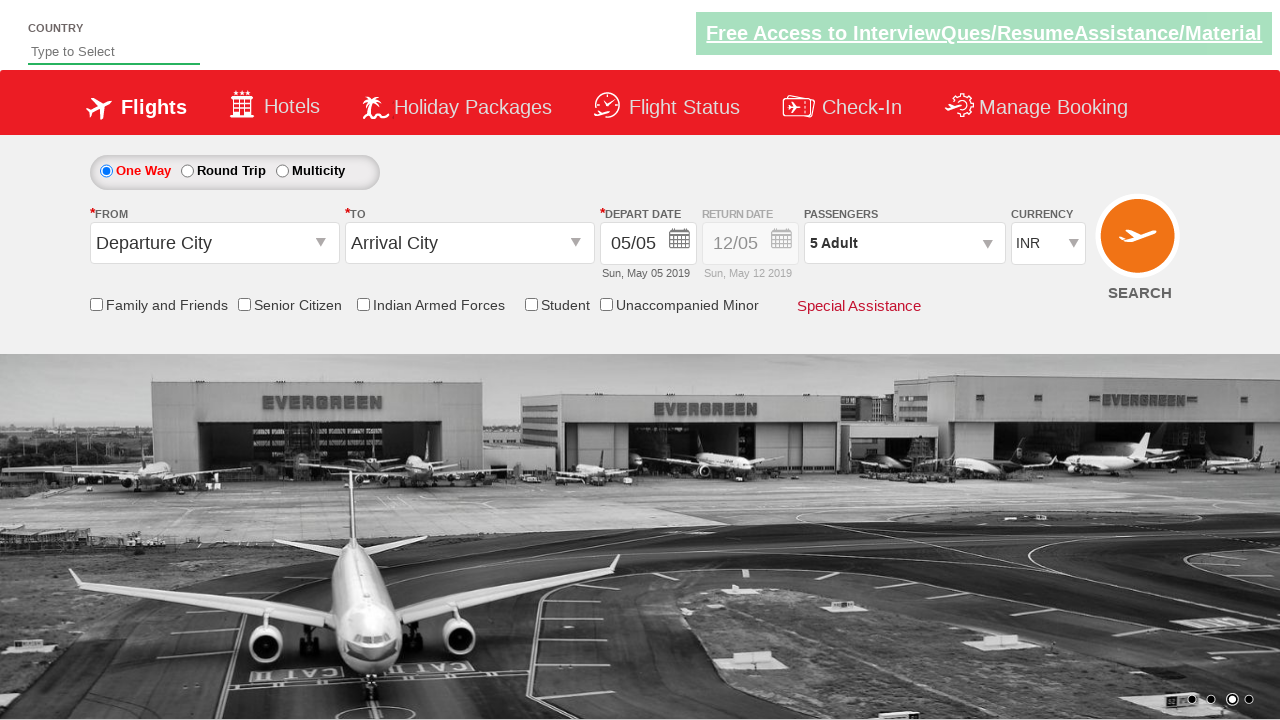